Tests checkbox functionality by clicking all checkboxes in a group

Starting URL: https://codenboxautomationlab.com/practice/

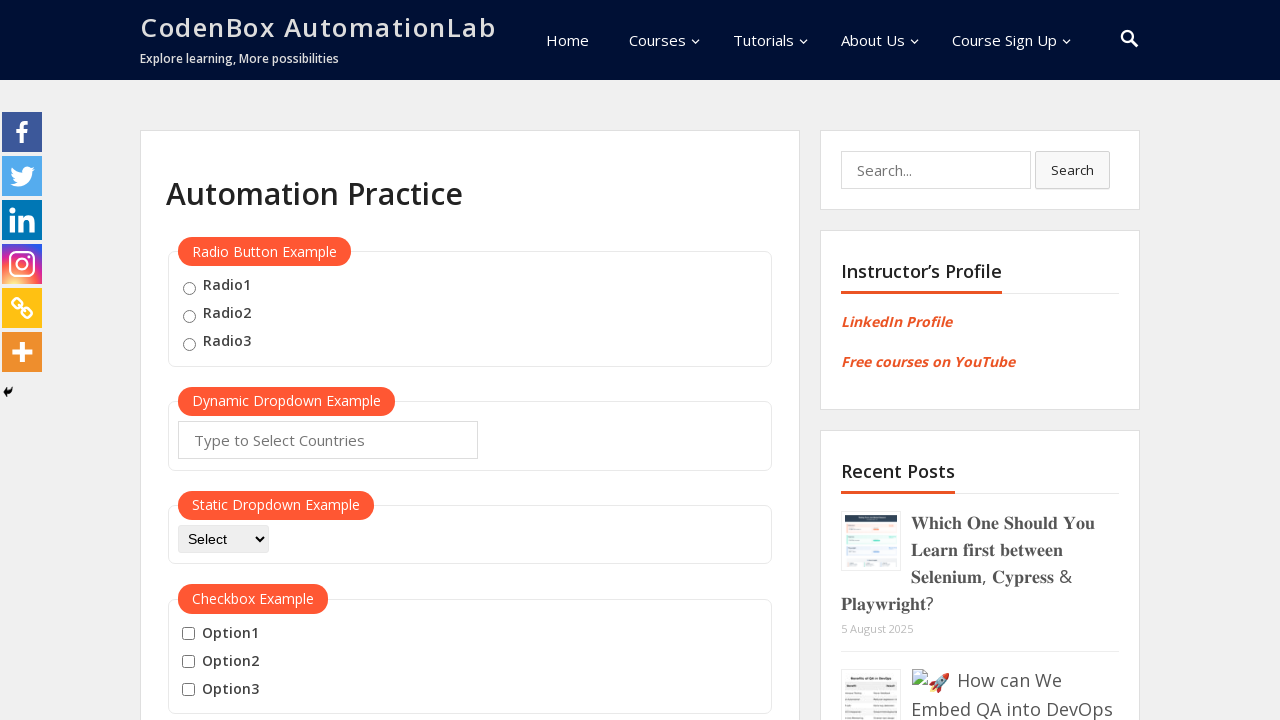

Located all checkboxes in the checkbox example section
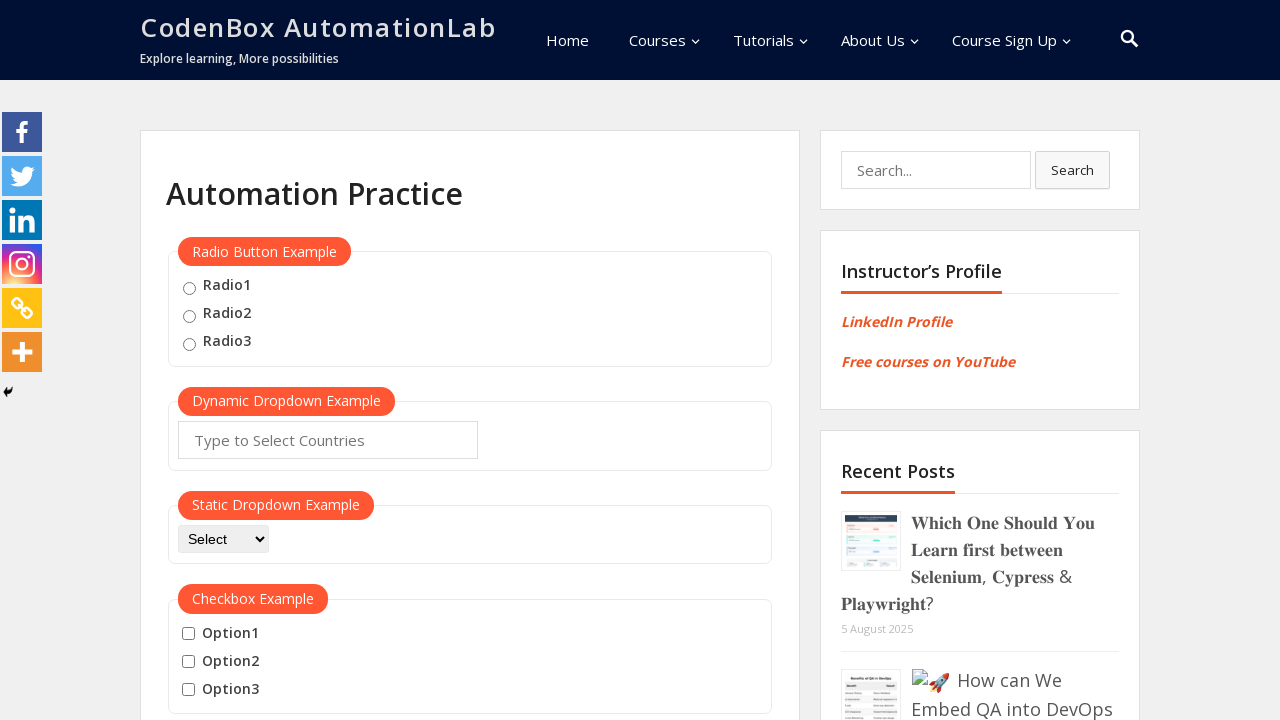

Counted 3 checkboxes in the group
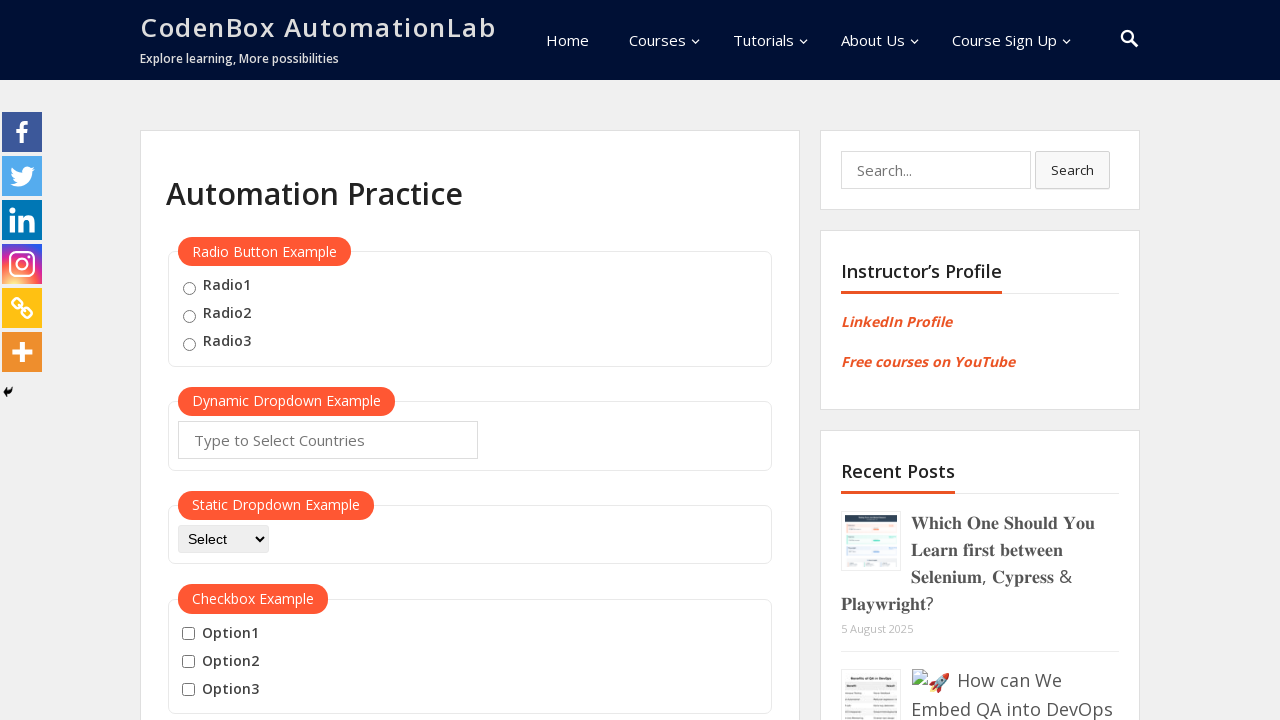

Clicked checkbox 1 of 3 at (188, 634) on #checkbox-example input[type='checkbox'] >> nth=0
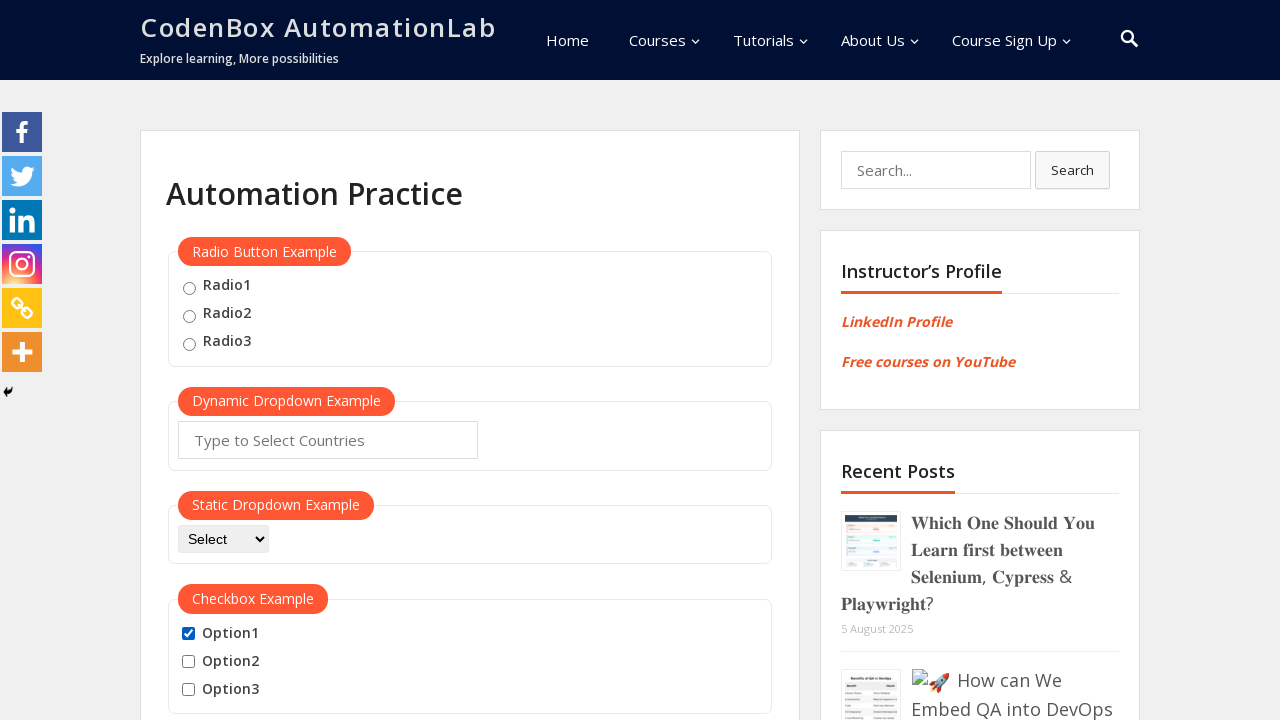

Clicked checkbox 2 of 3 at (188, 662) on #checkbox-example input[type='checkbox'] >> nth=1
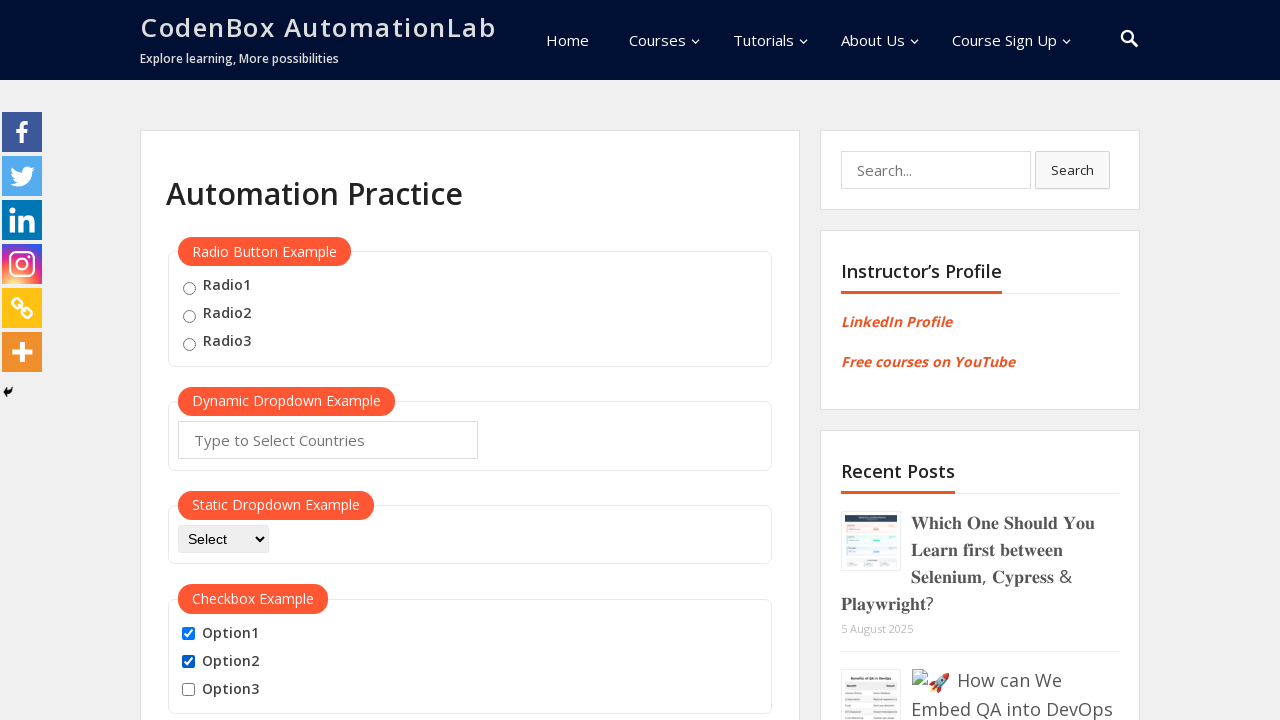

Clicked checkbox 3 of 3 at (188, 690) on #checkbox-example input[type='checkbox'] >> nth=2
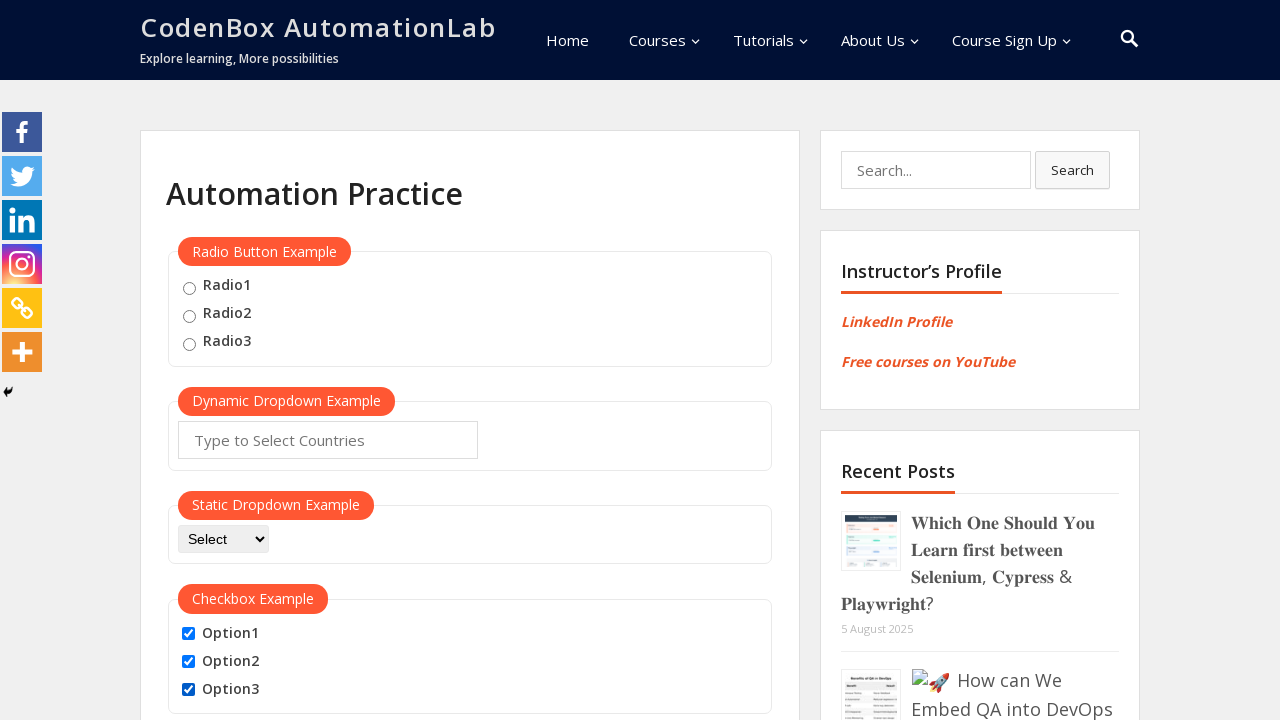

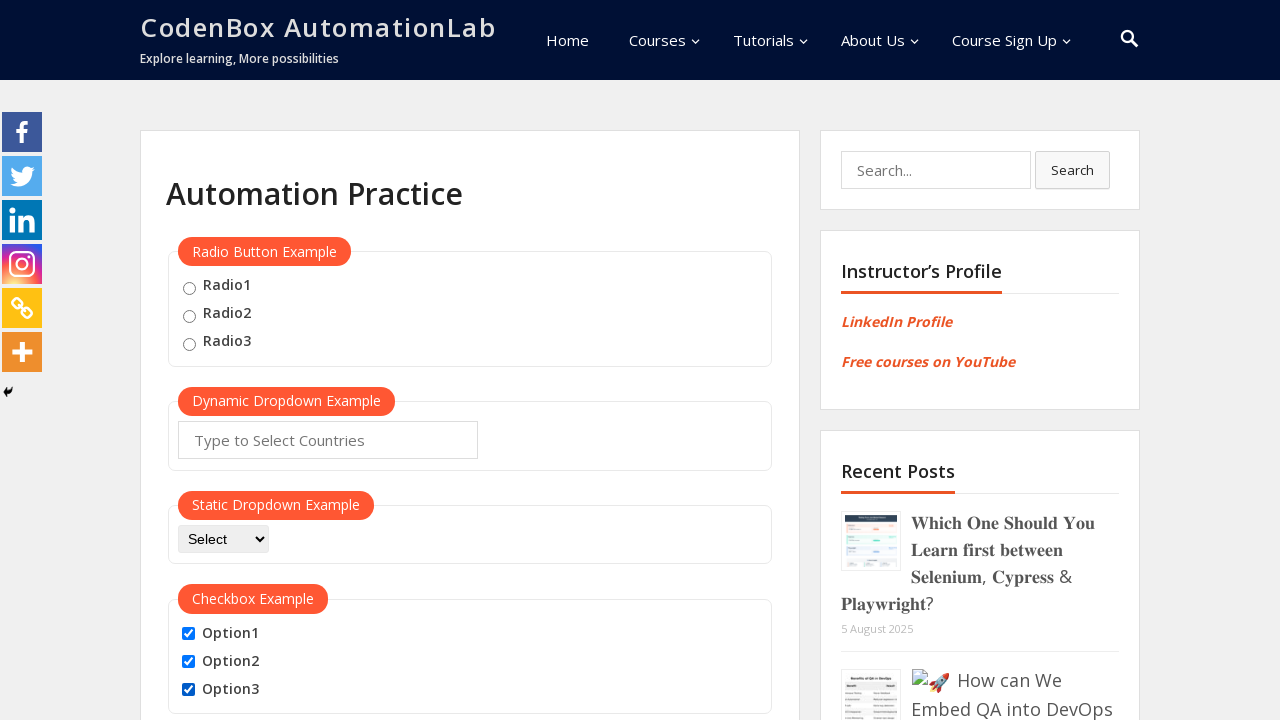